Tests navigation by clicking on the "More about service" link and verifying it redirects to the correct payment help page

Starting URL: https://www.mts.by

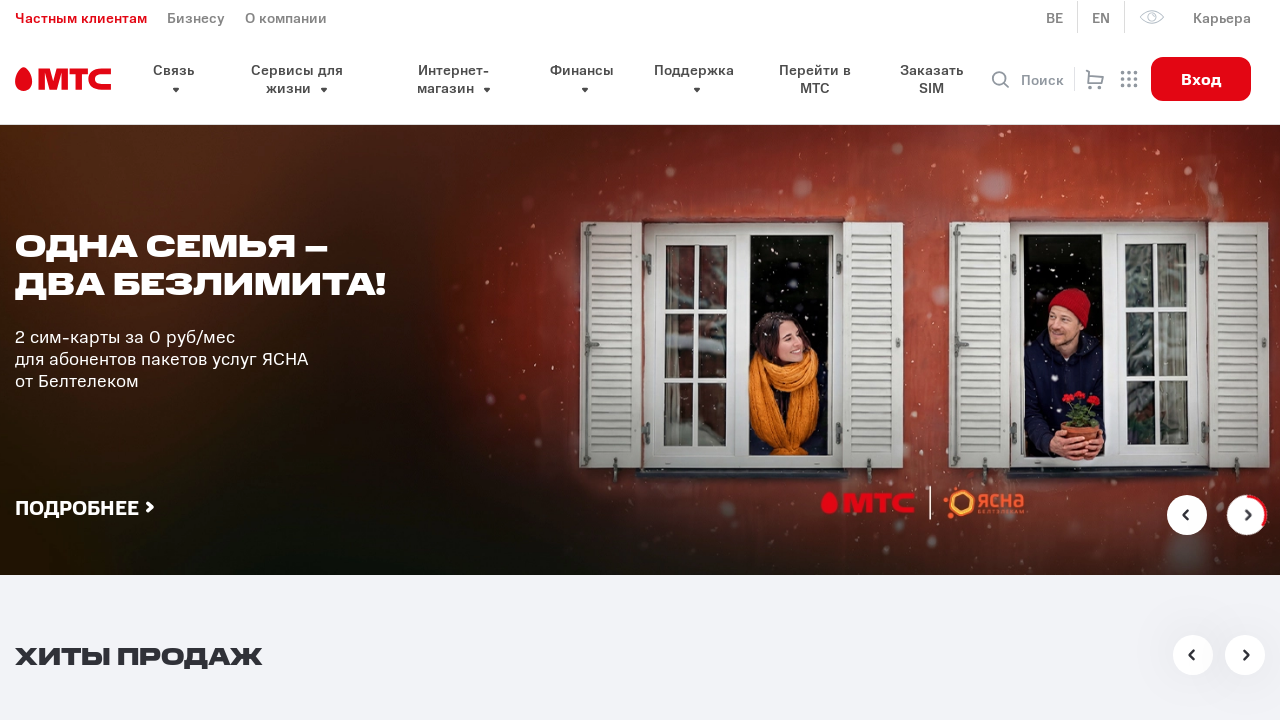

Clicked 'More about service' link at (190, 361) on text=Подробнее о сервисе
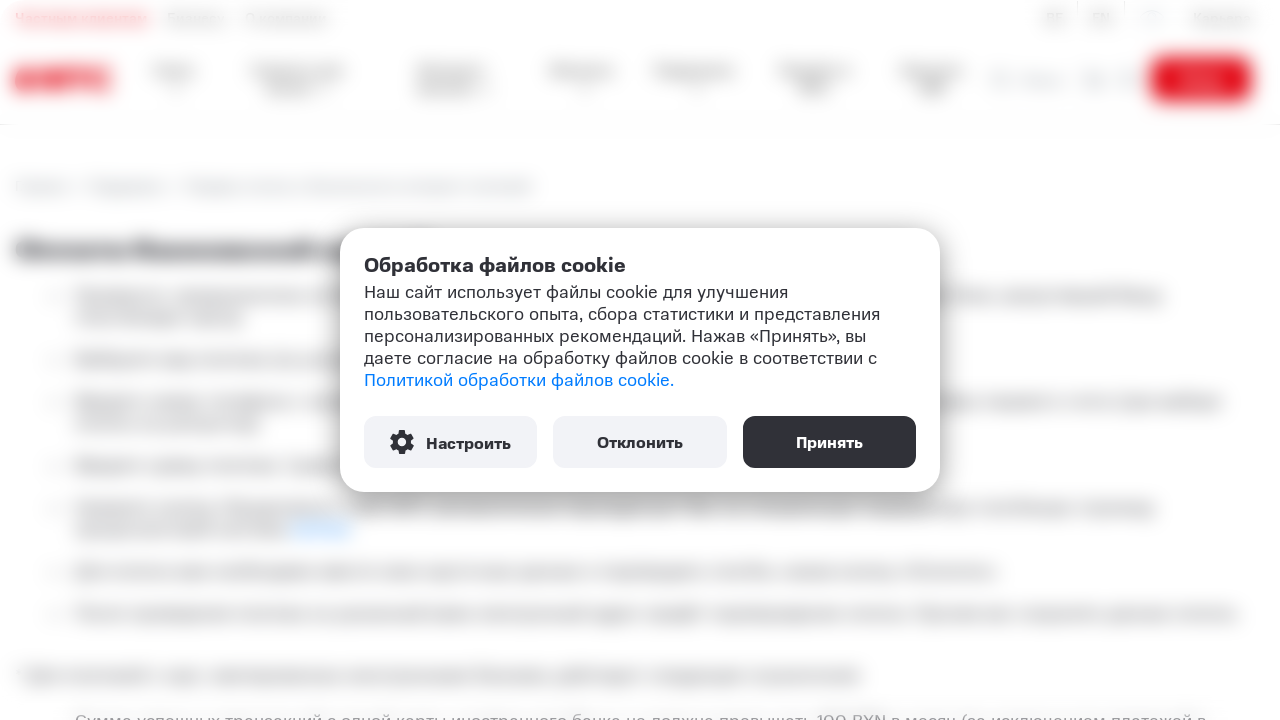

Verified navigation to payment help page
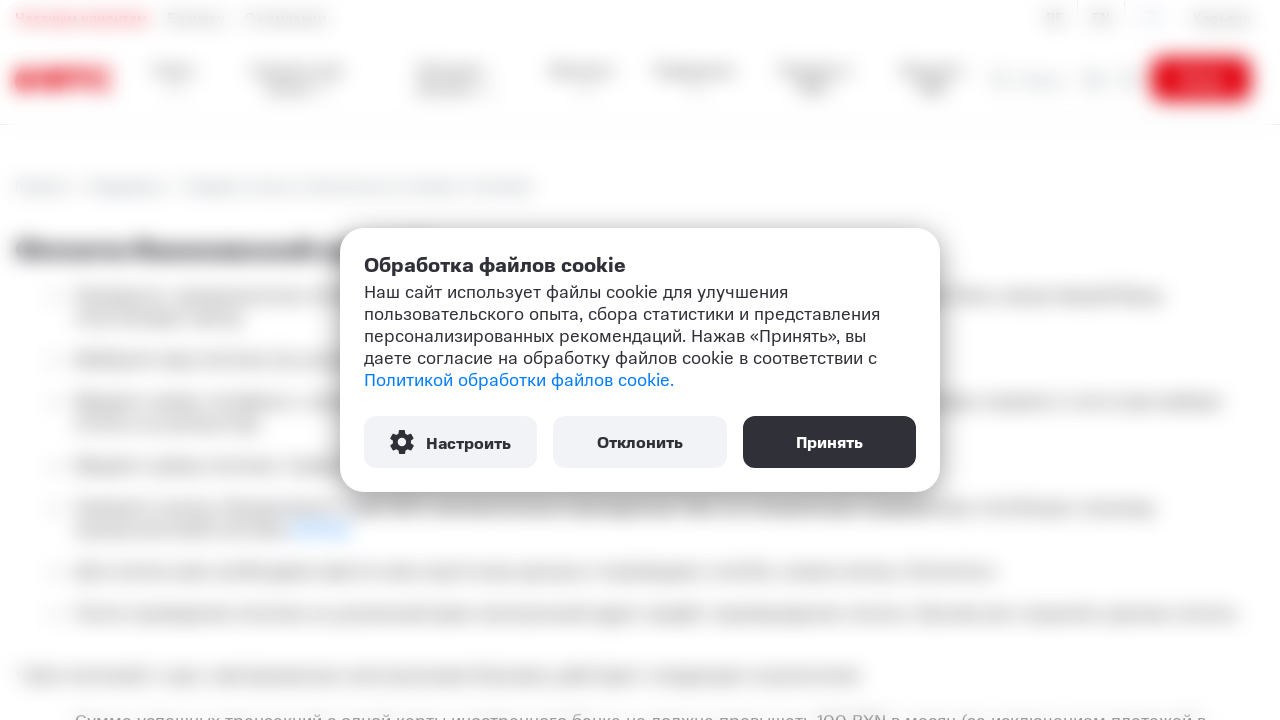

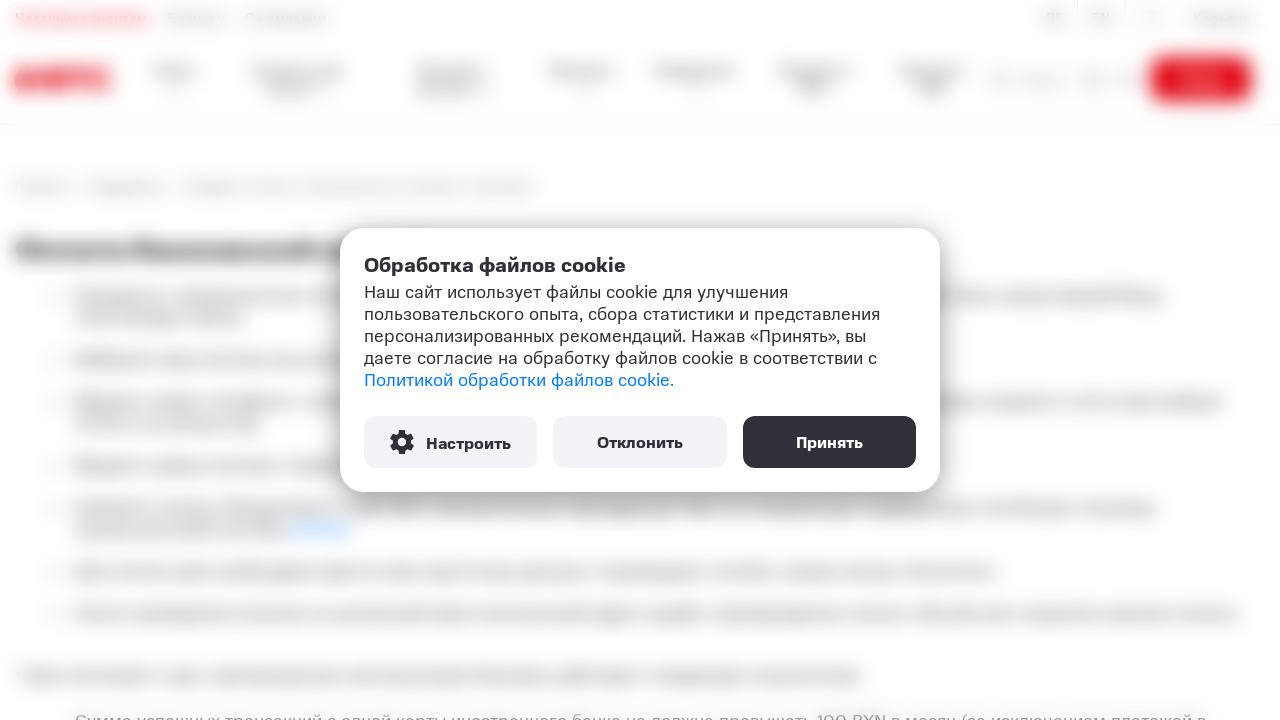